Tests the add/remove elements functionality on the-internet.herokuapp.com by navigating to the add_remove_elements page, clicking the Add Element button to add an element, then clicking the Delete button to remove it.

Starting URL: http://the-internet.herokuapp.com

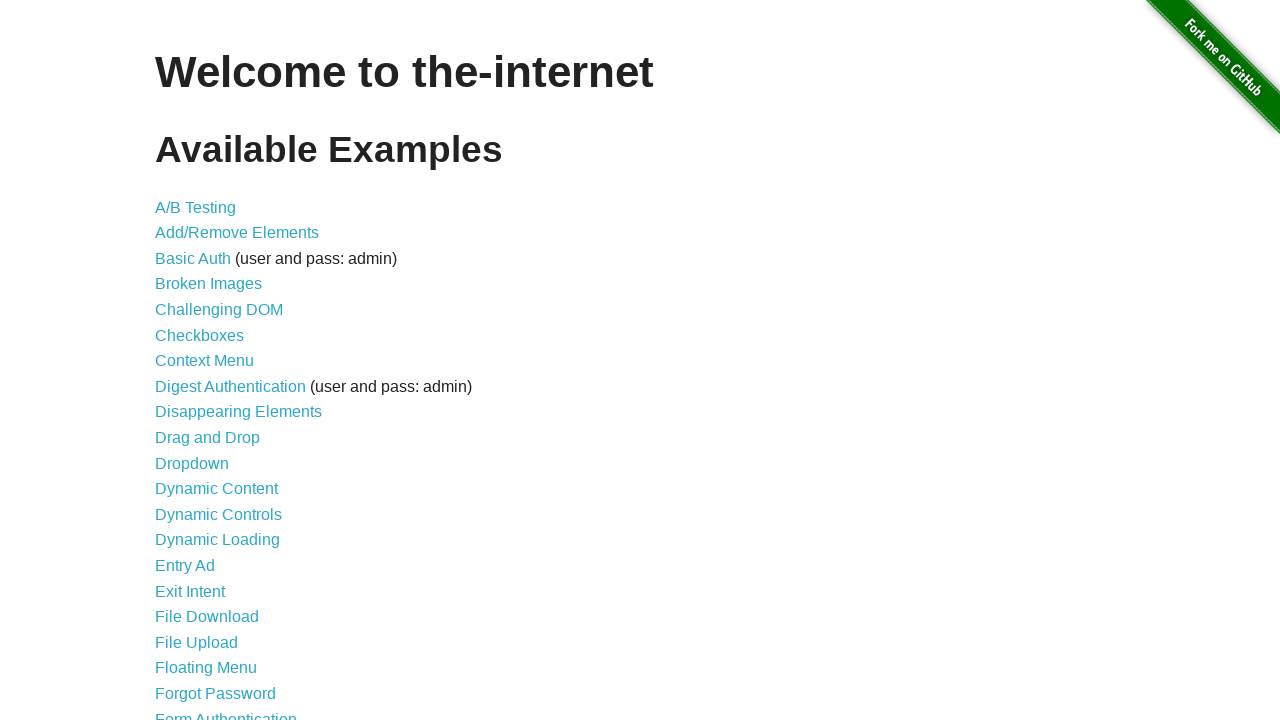

Clicked on the Add/Remove Elements link at (237, 233) on #content > ul > li:nth-child(2) > a
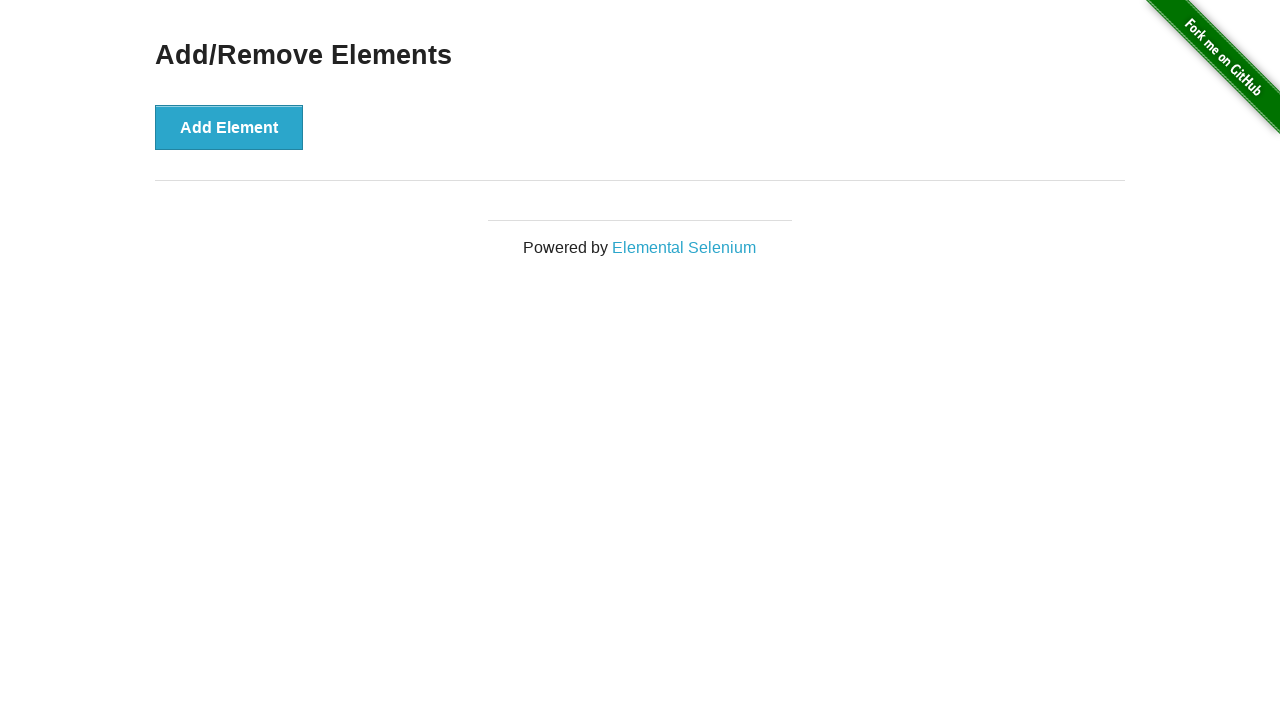

Navigated to the add_remove_elements page
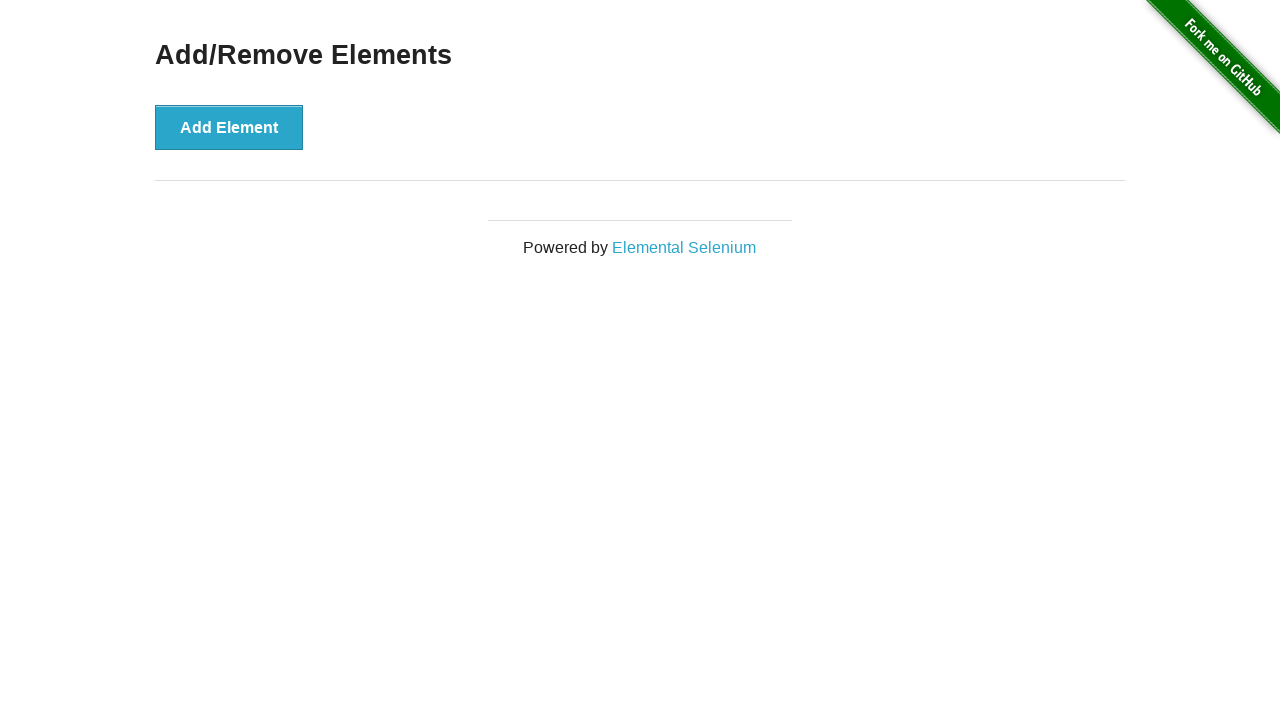

Clicked the 'Add Element' button at (229, 127) on #content > div > button
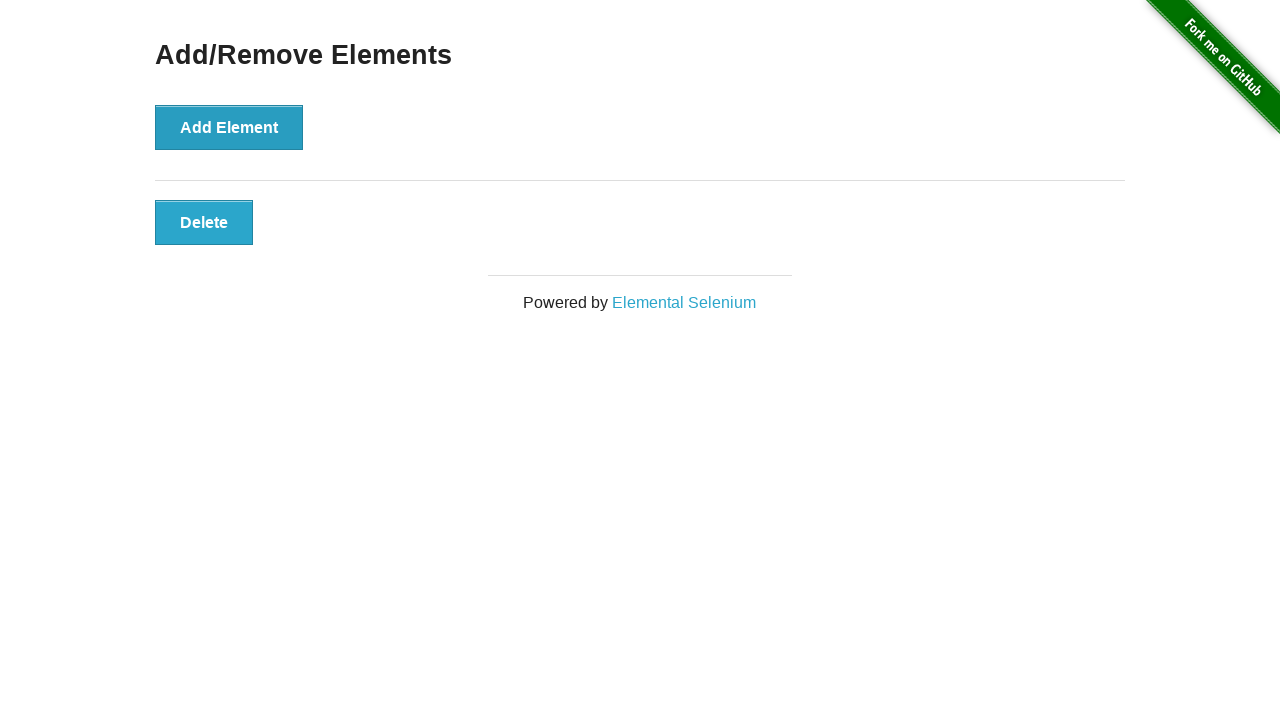

New element was added to the page
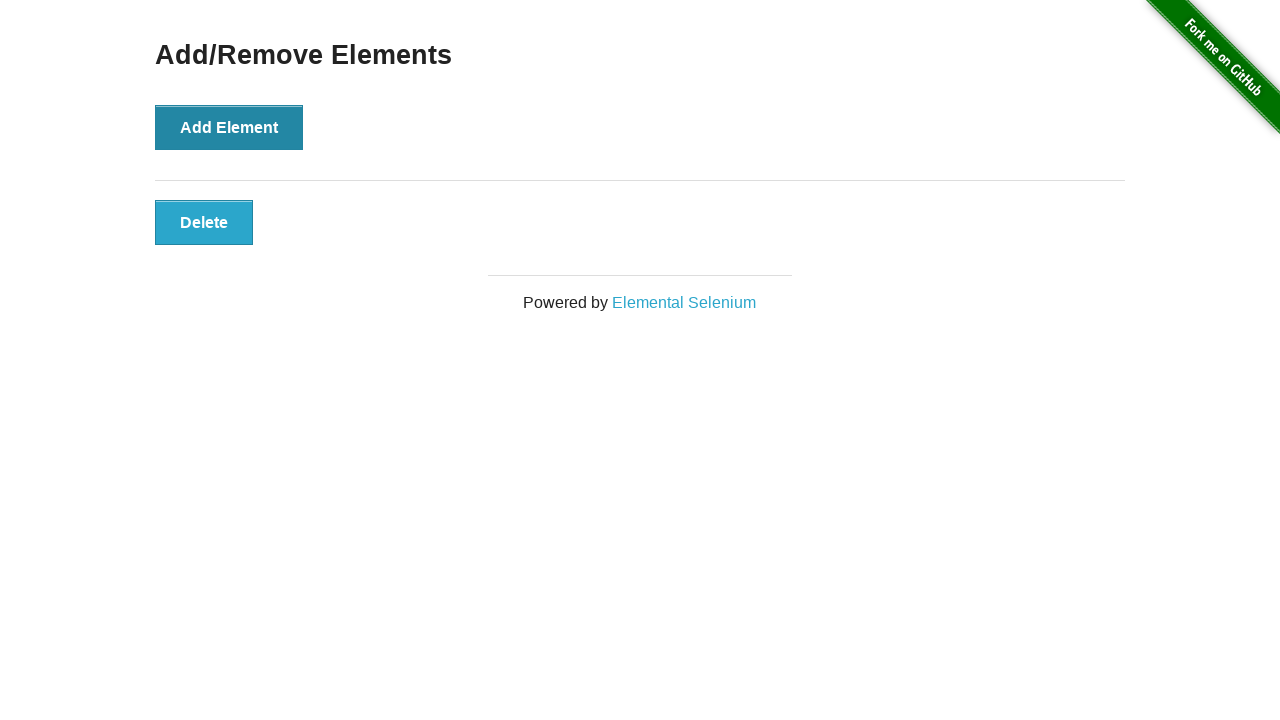

Clicked the 'Delete' button to remove the added element at (204, 222) on #elements > button
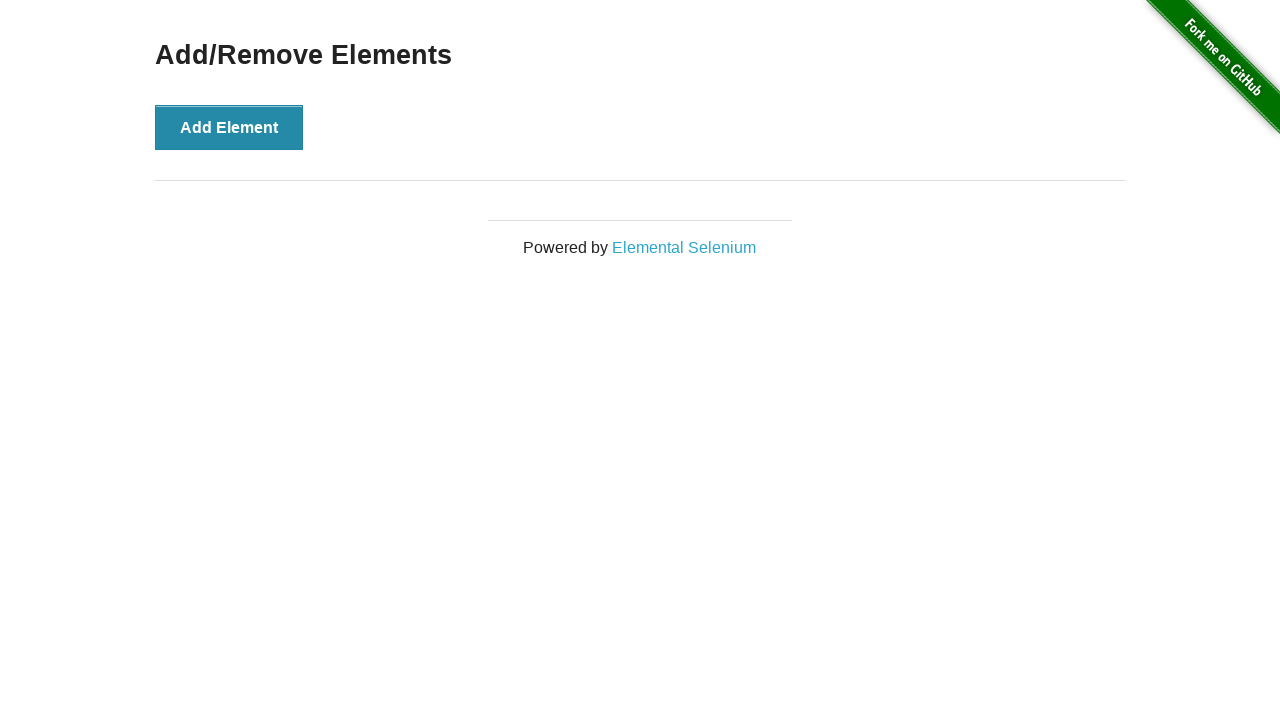

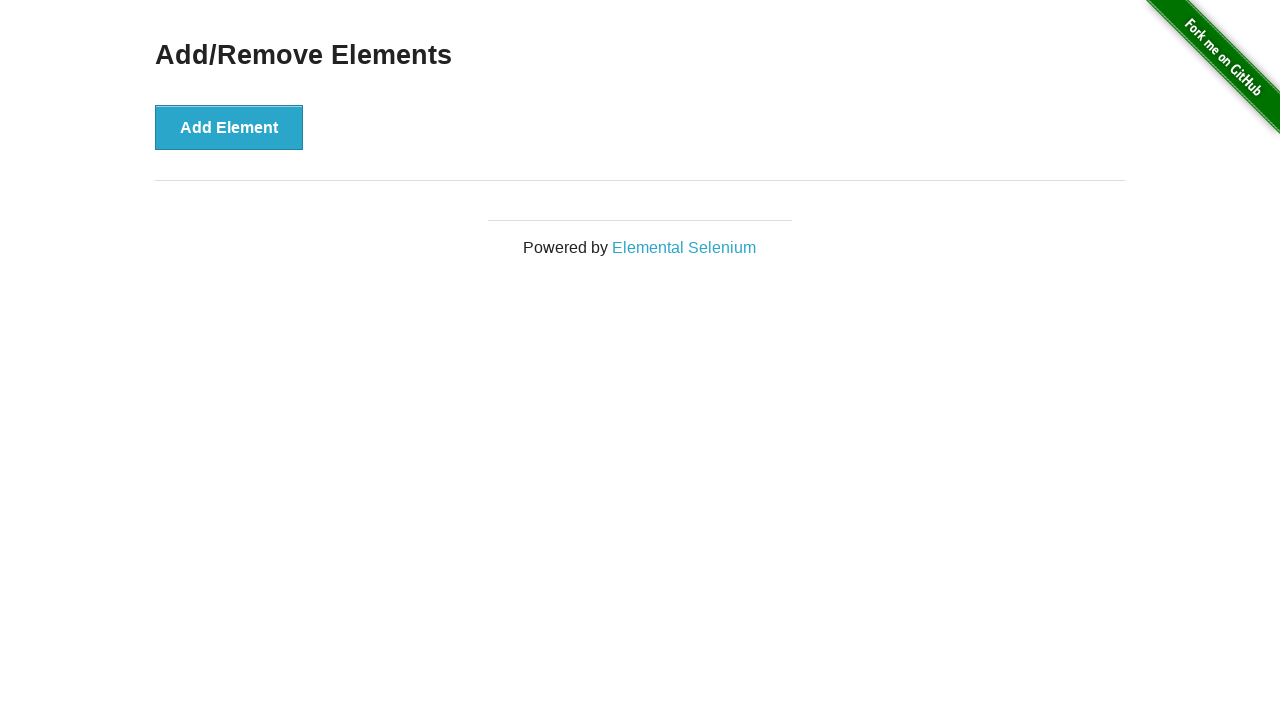